Tests that clicking the registration link navigates the user to the registration page URL

Starting URL: https://qa.koel.app/

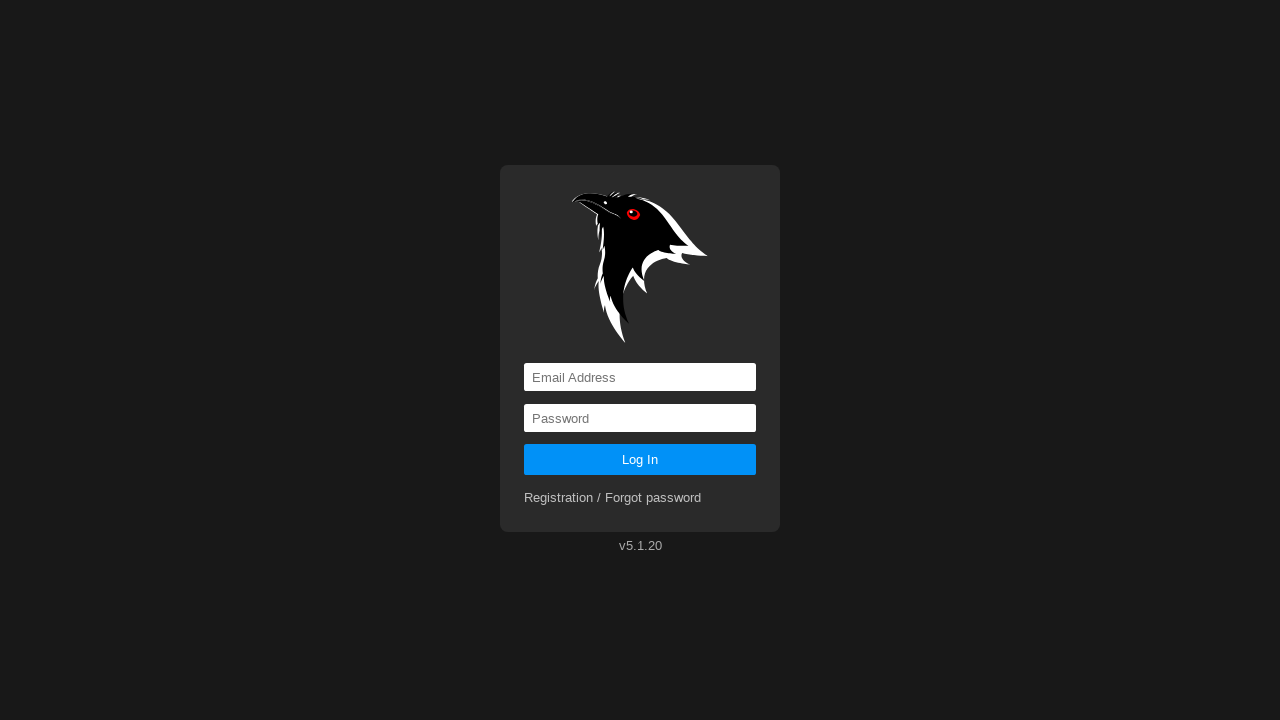

Clicked on the registration link at (613, 498) on a[href='registration']
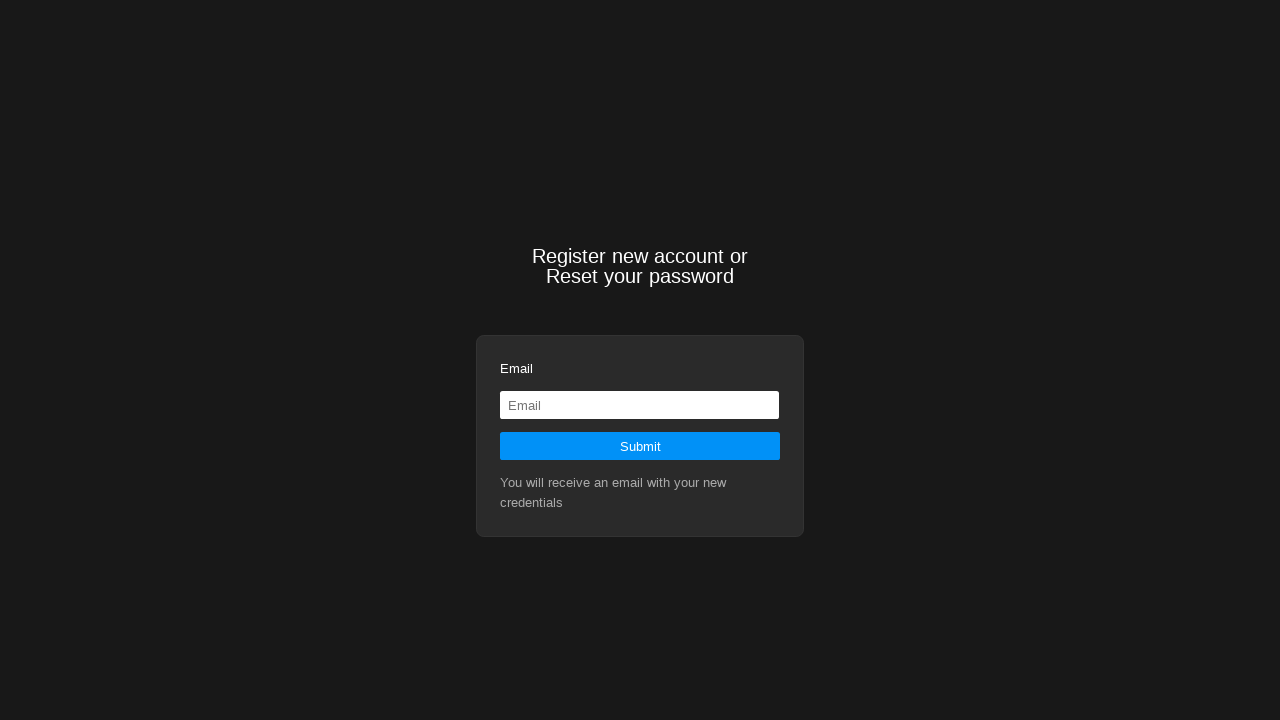

Verified navigation to registration page URL
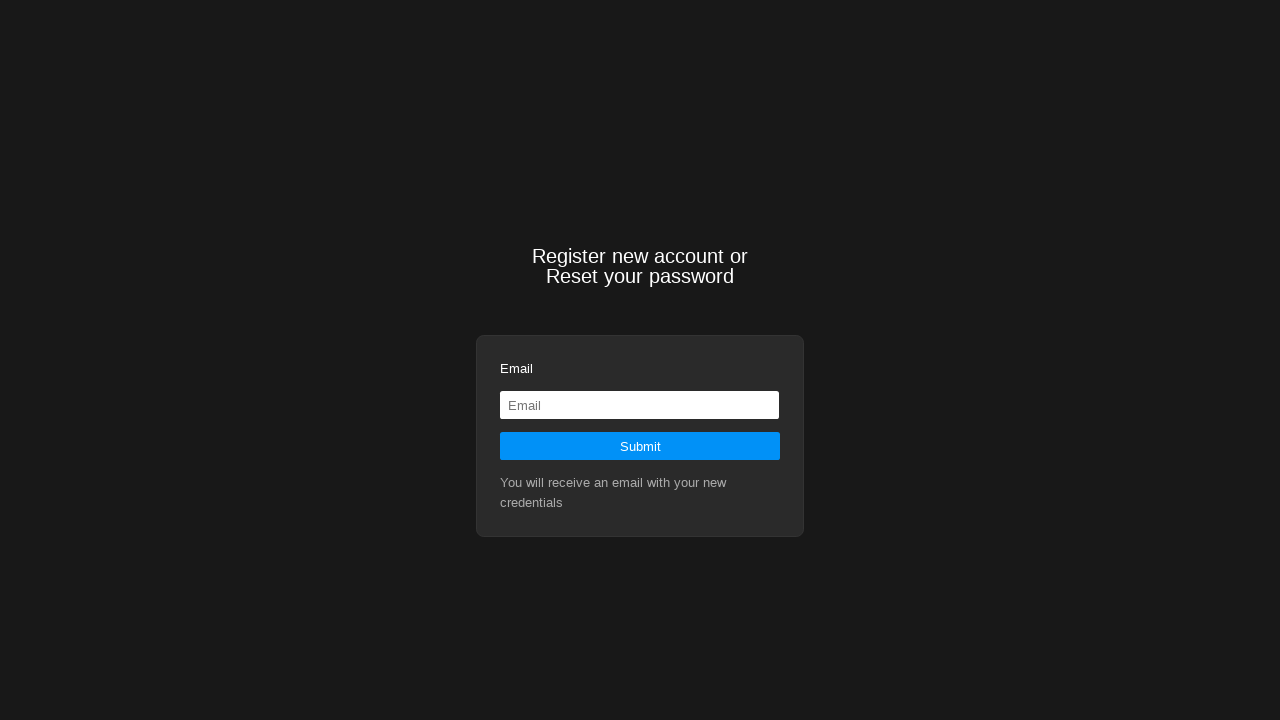

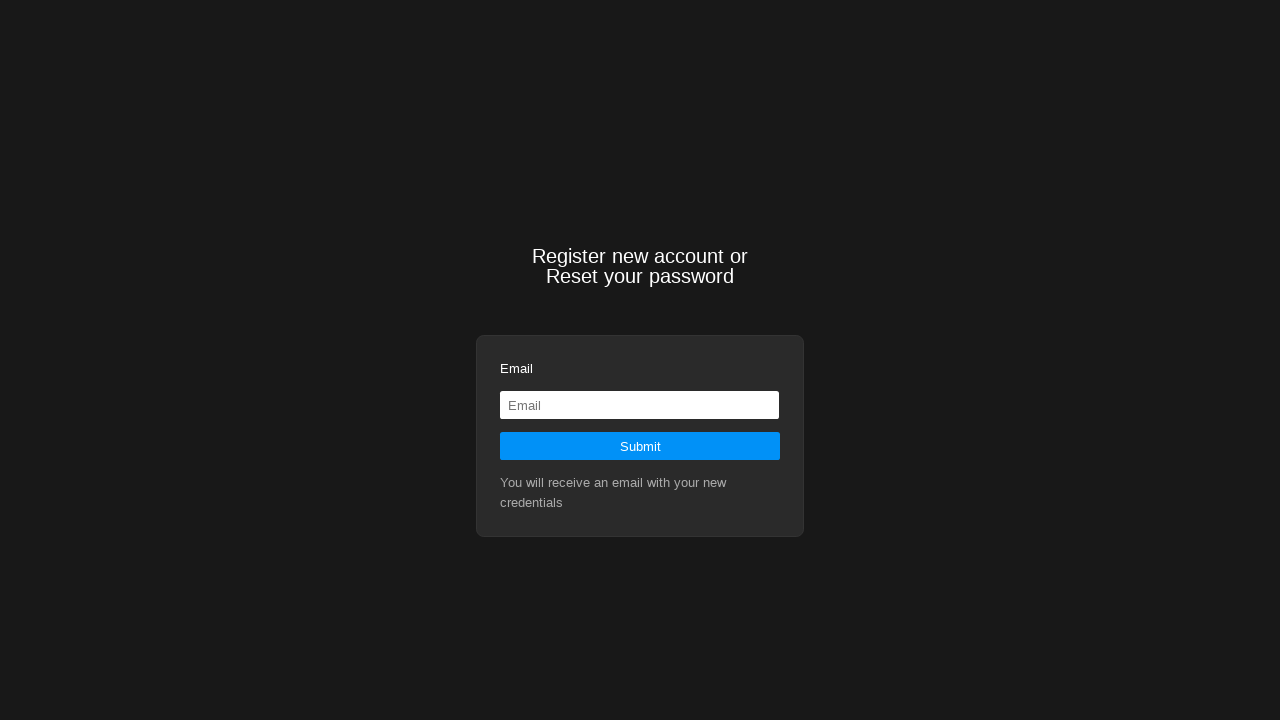